Opens the Walla Israeli news website to verify it loads correctly

Starting URL: https://www.walla.co.il

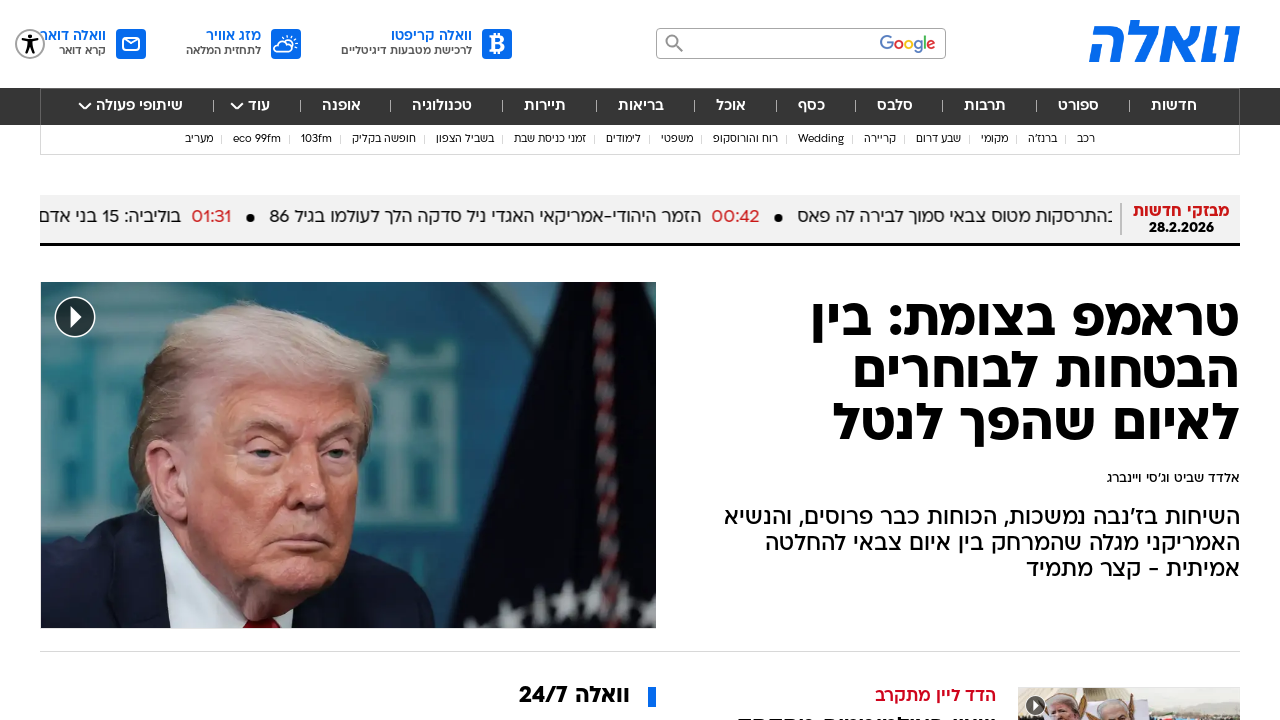

Walla Israeli news website loaded - DOM content fully rendered
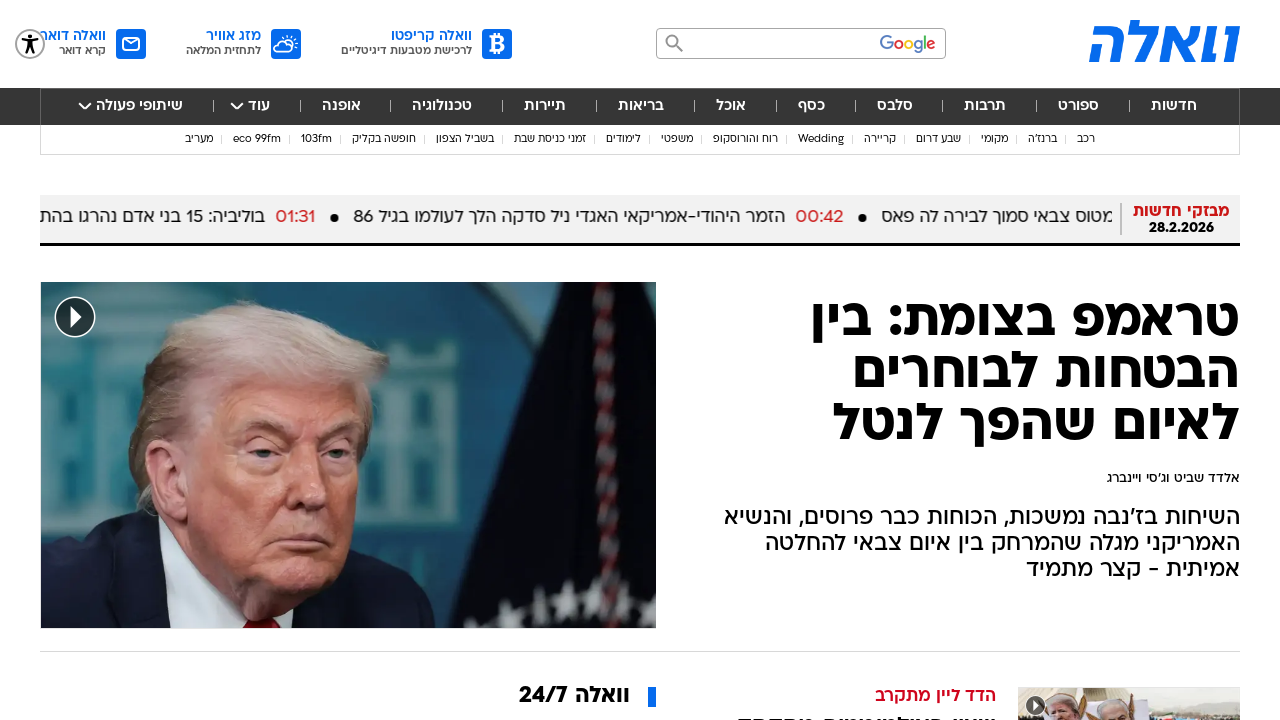

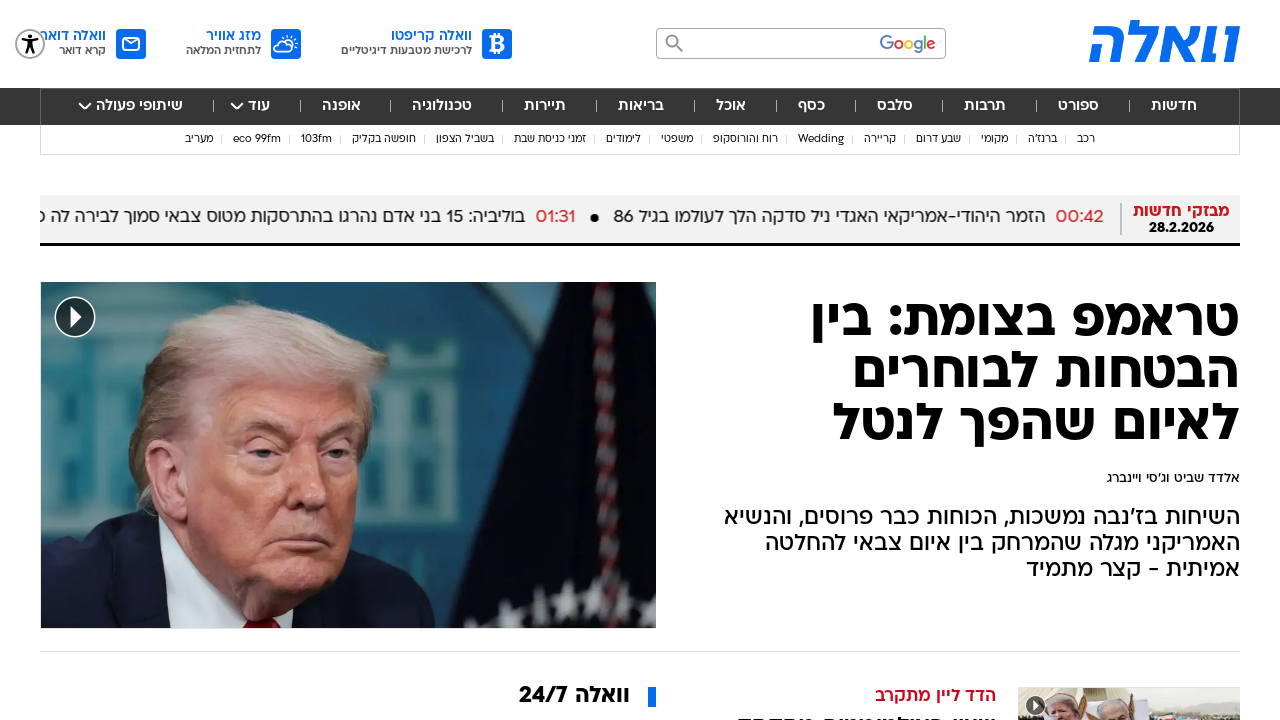